Navigates to a demo radio button page and waits for radio button elements to load

Starting URL: https://demoapps.qspiders.com/ui/radio?sublist=0

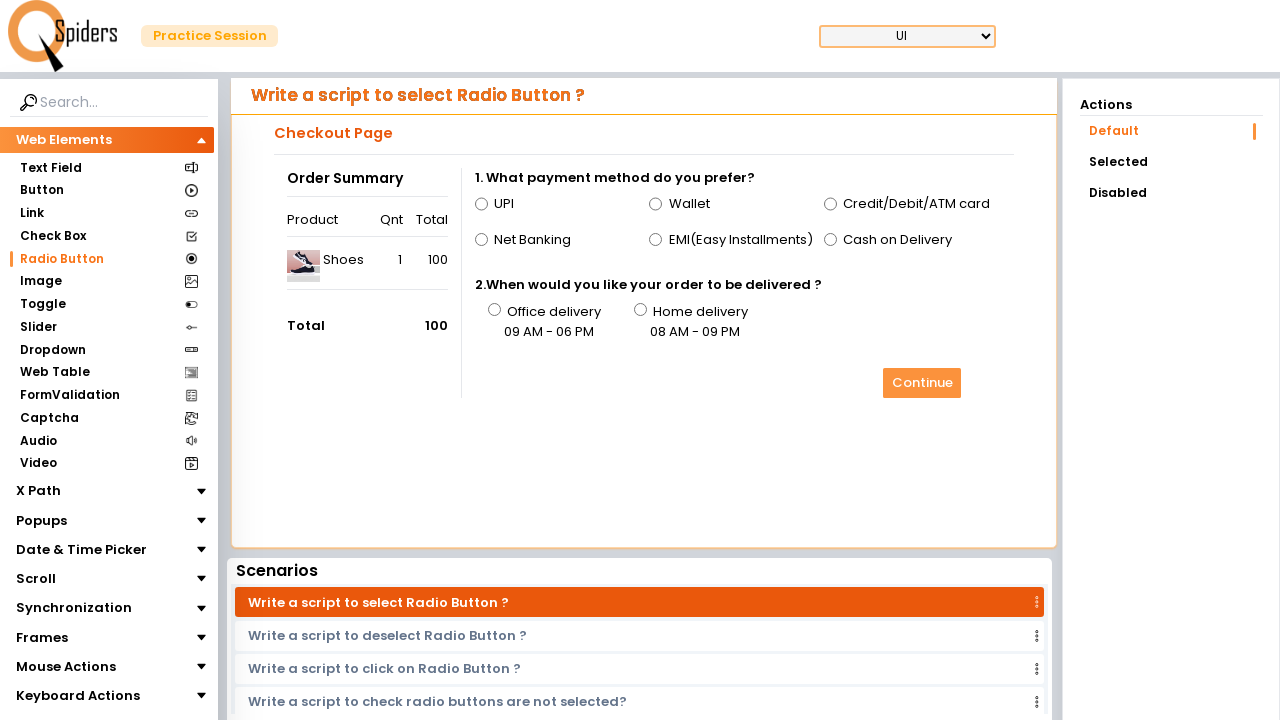

Navigated to radio button demo page
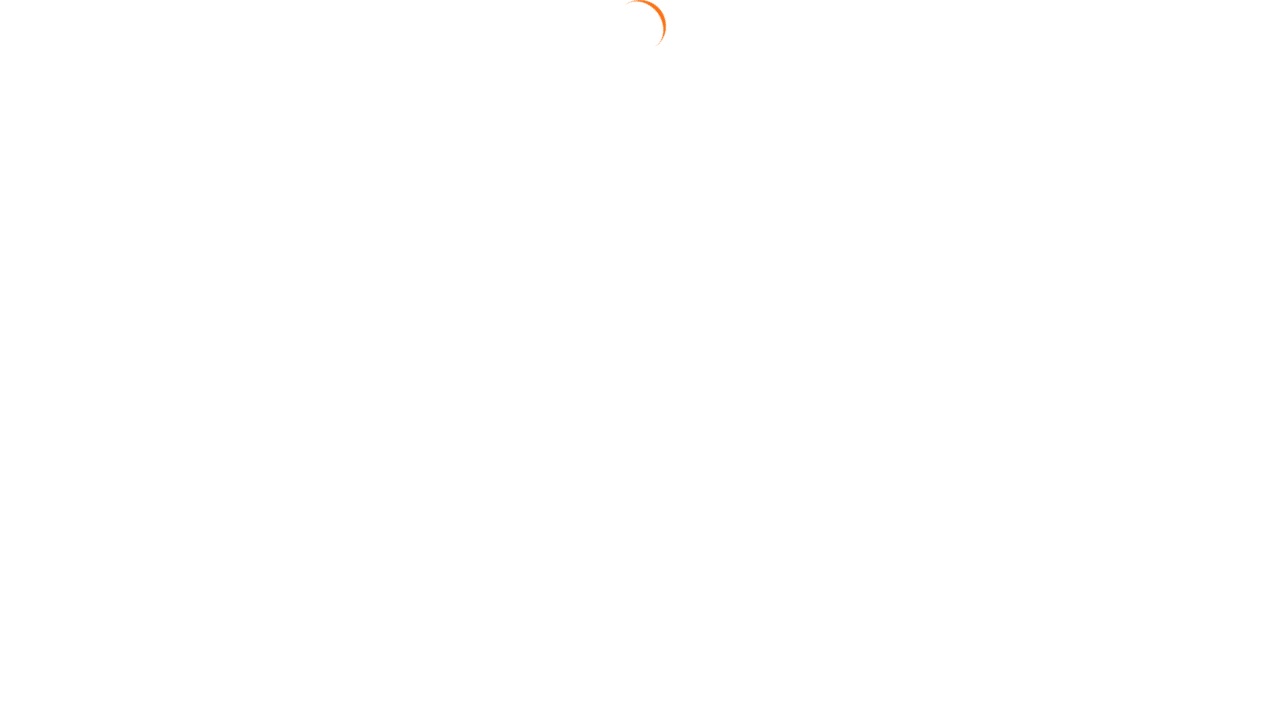

Radio button elements loaded on the page
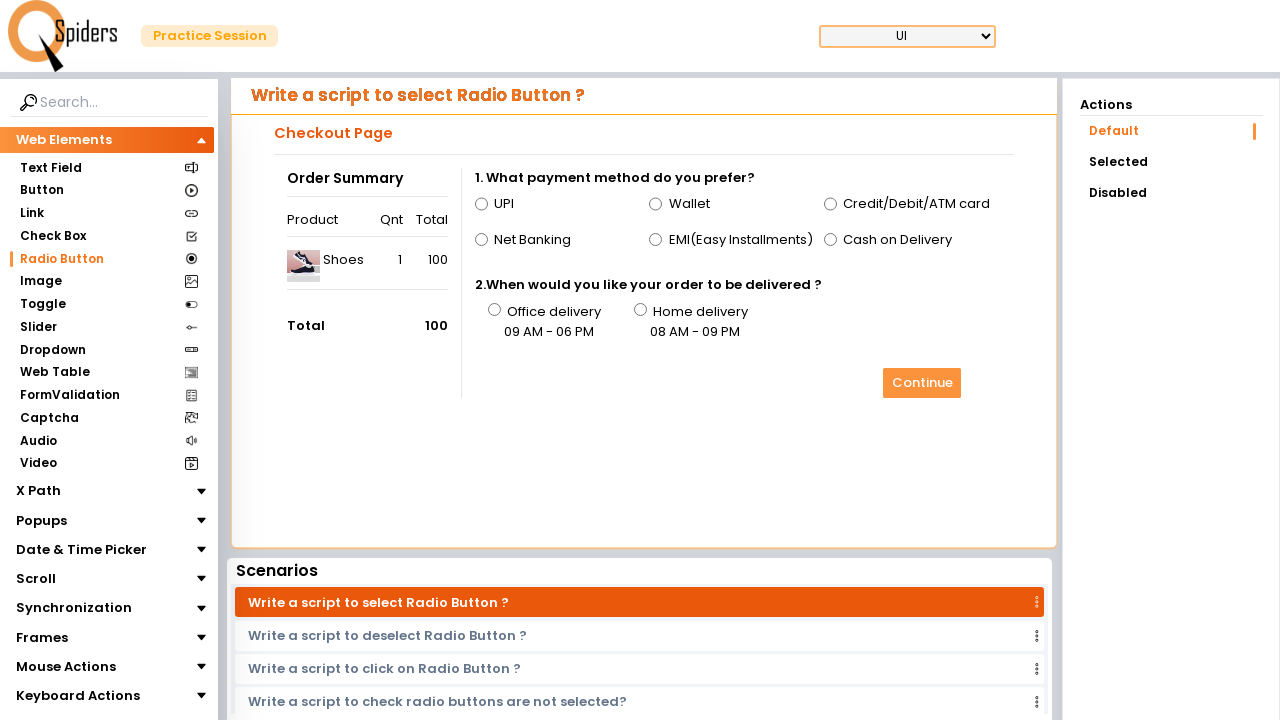

Located all radio button elements
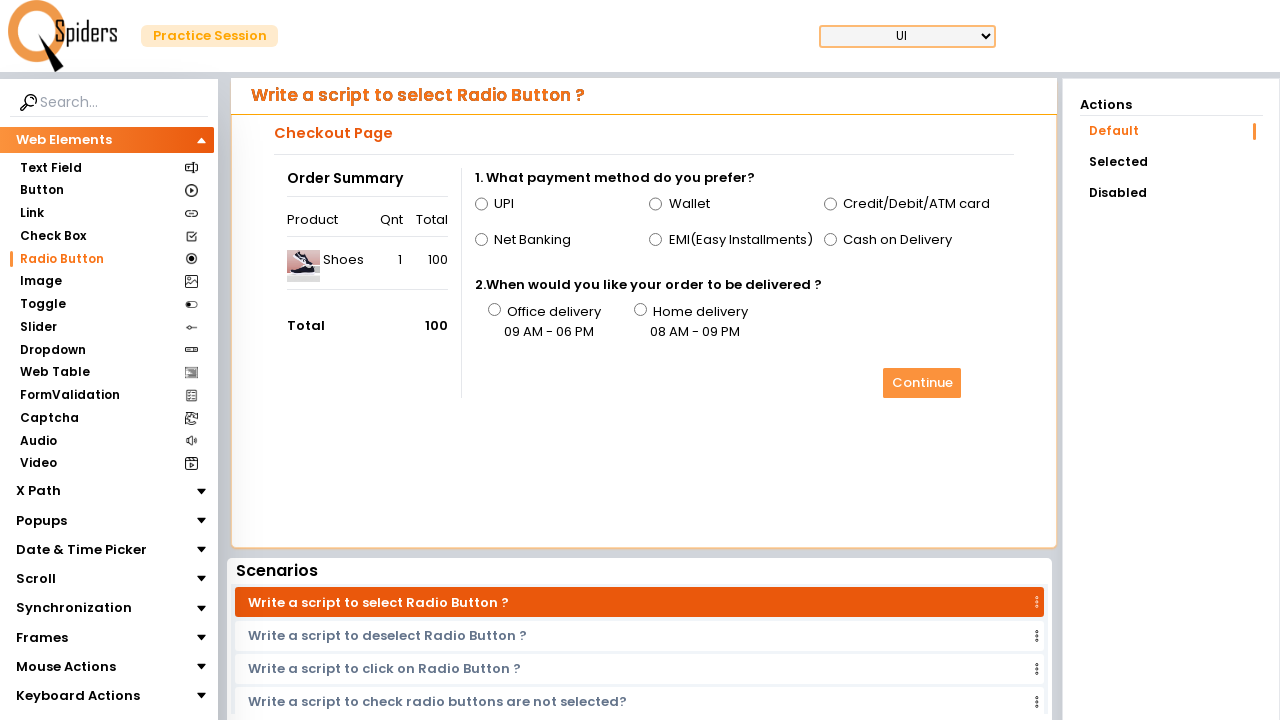

First radio button is visible and ready for interaction
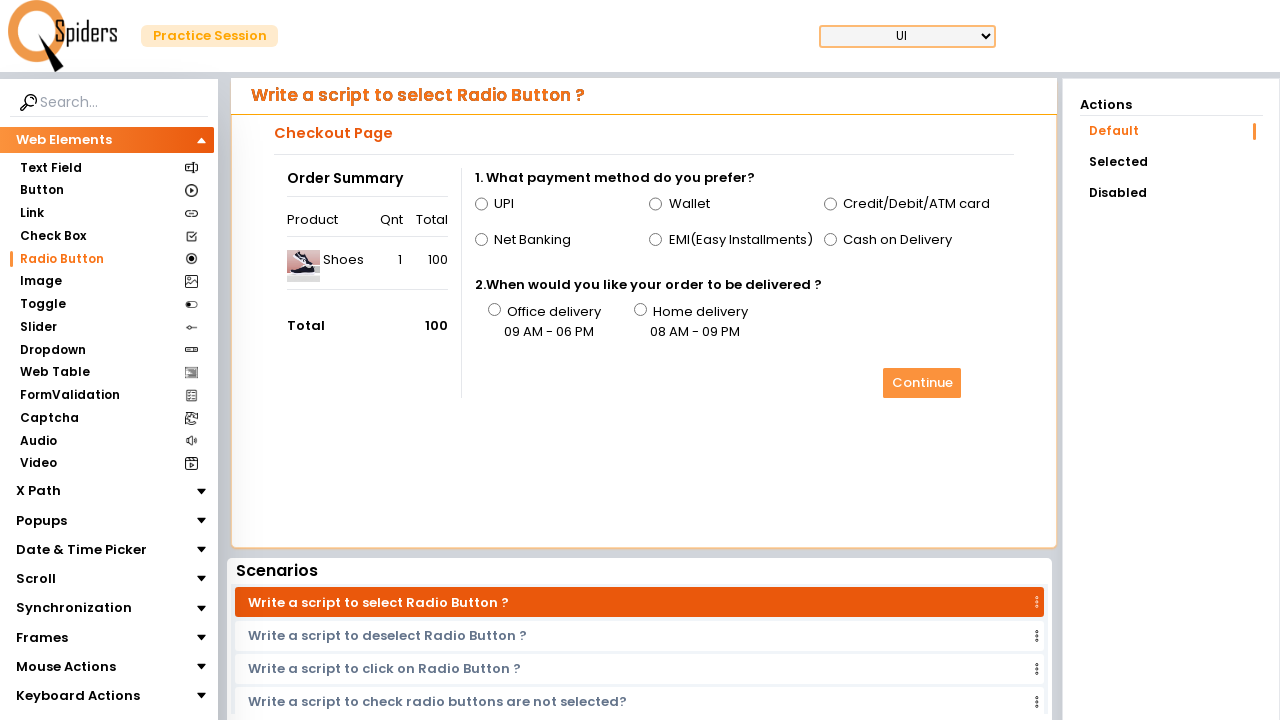

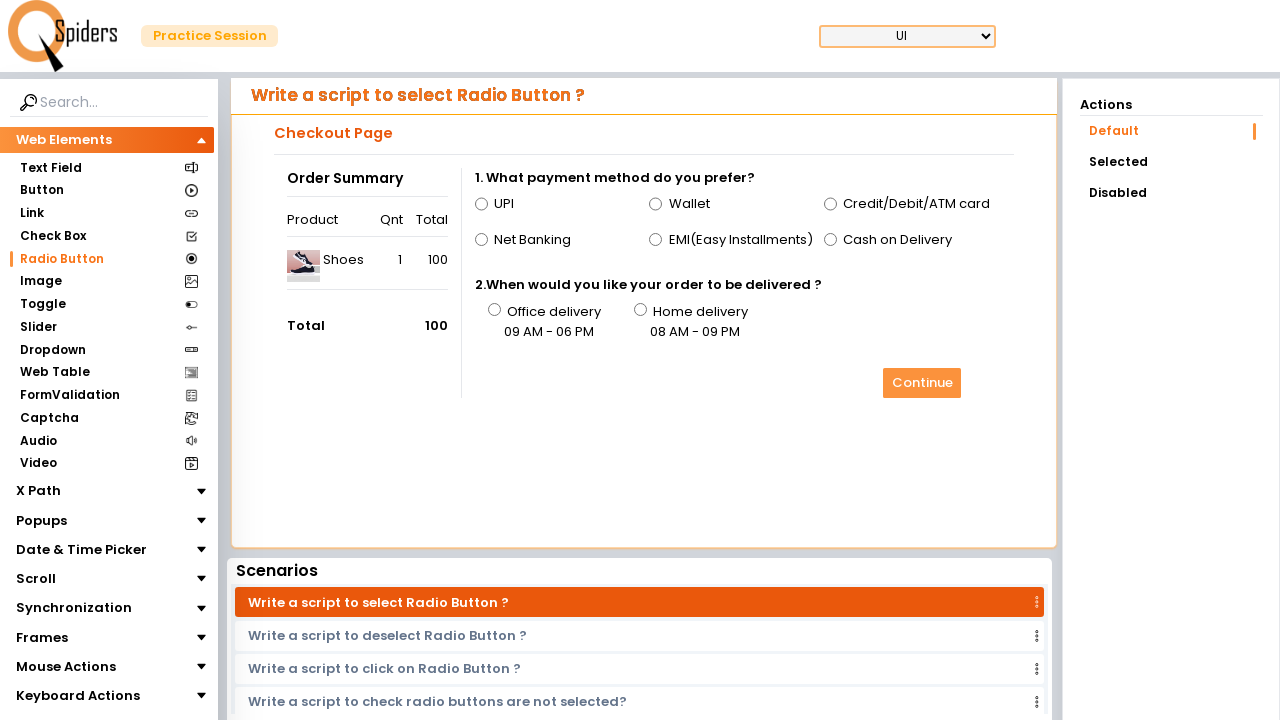